Navigates to naraiman.com, maximizes the browser window, and retrieves the page title

Starting URL: https://naraiman.com/

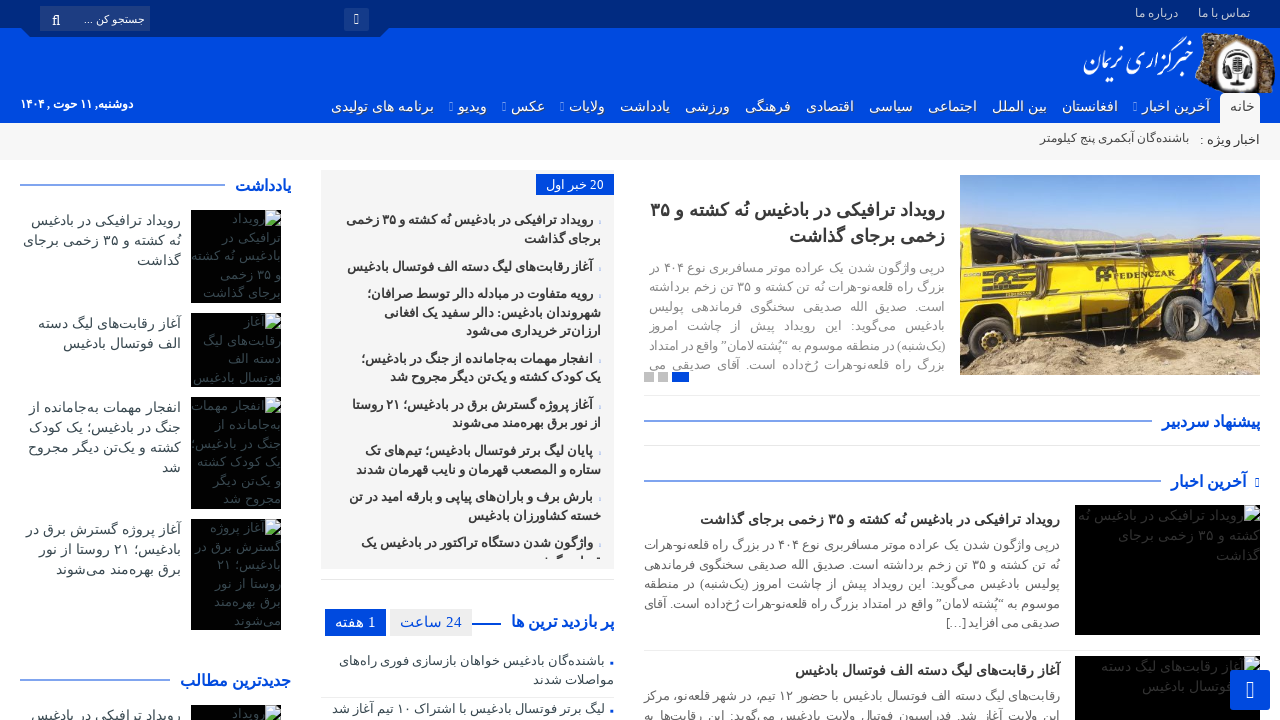

Set viewport size to 1920x1080
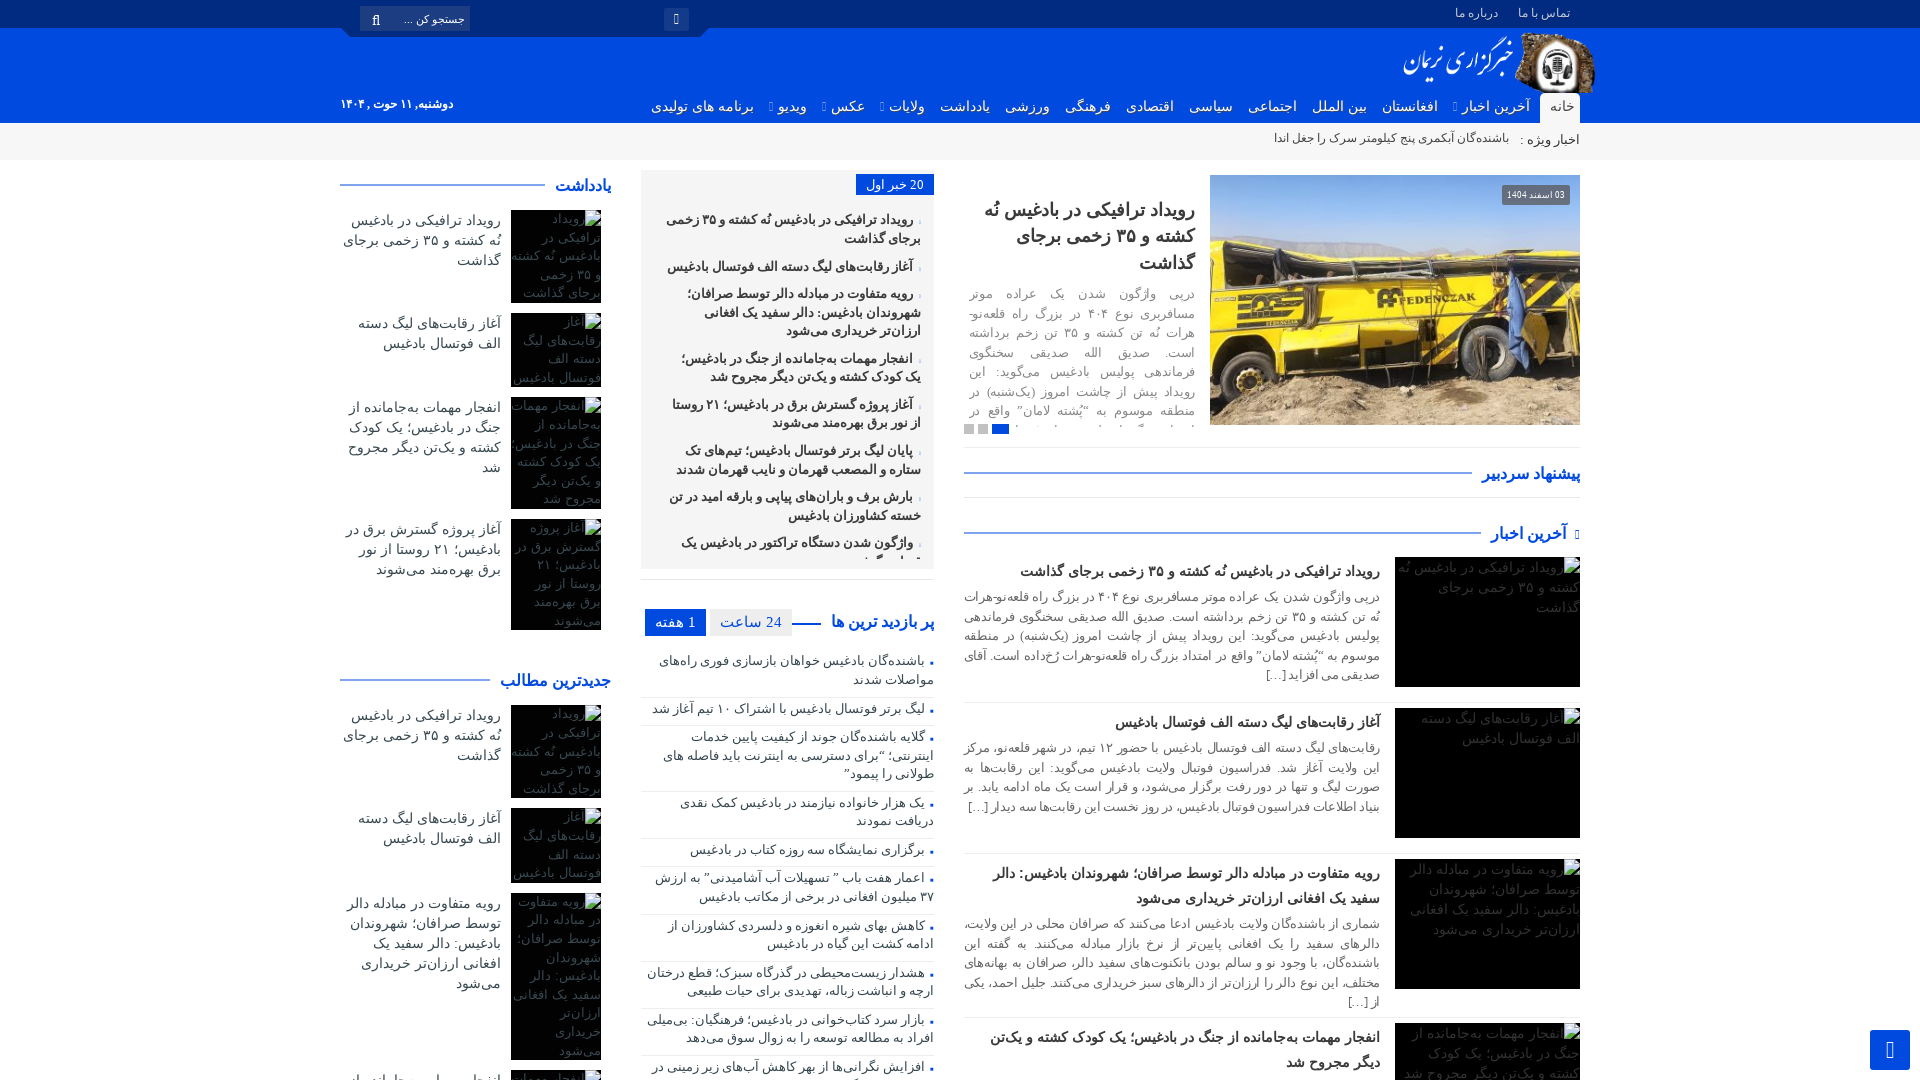

Retrieved page title: خبرگزاری نریمان
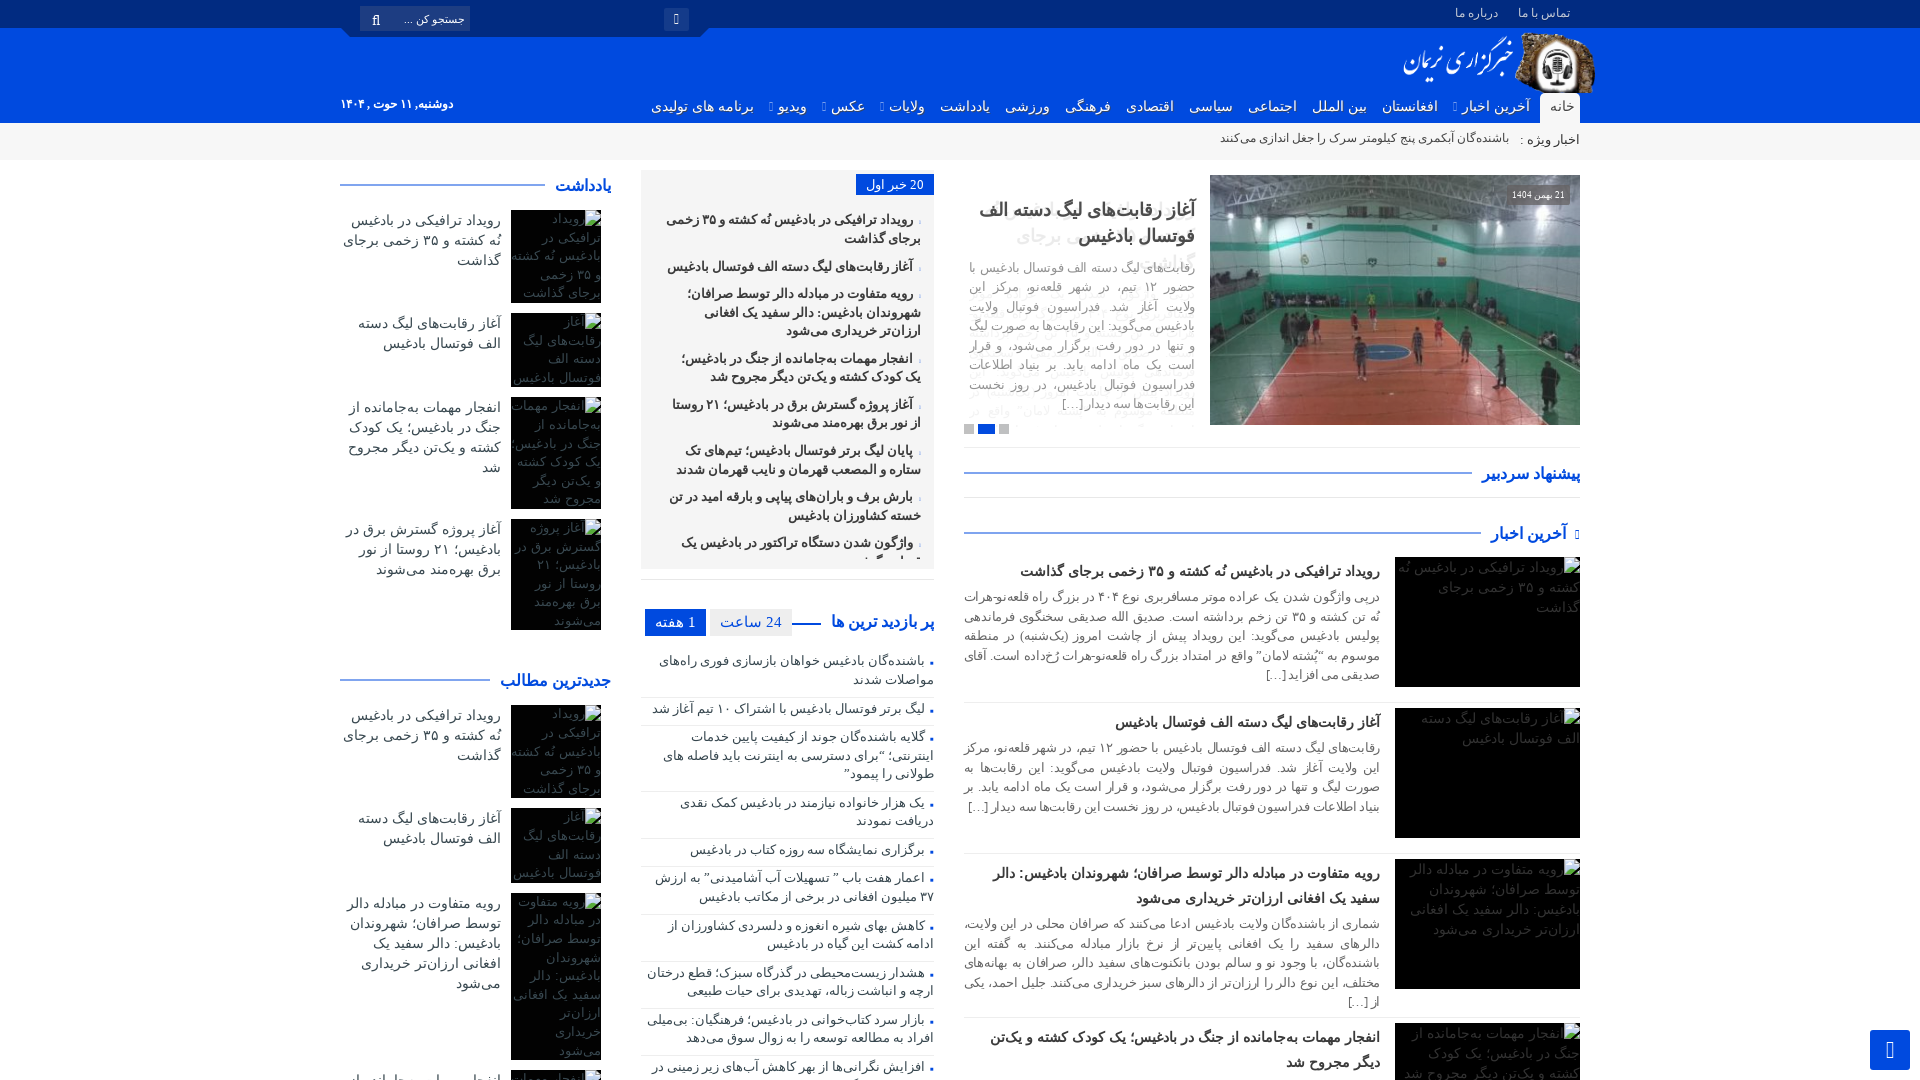

Printed page title to console
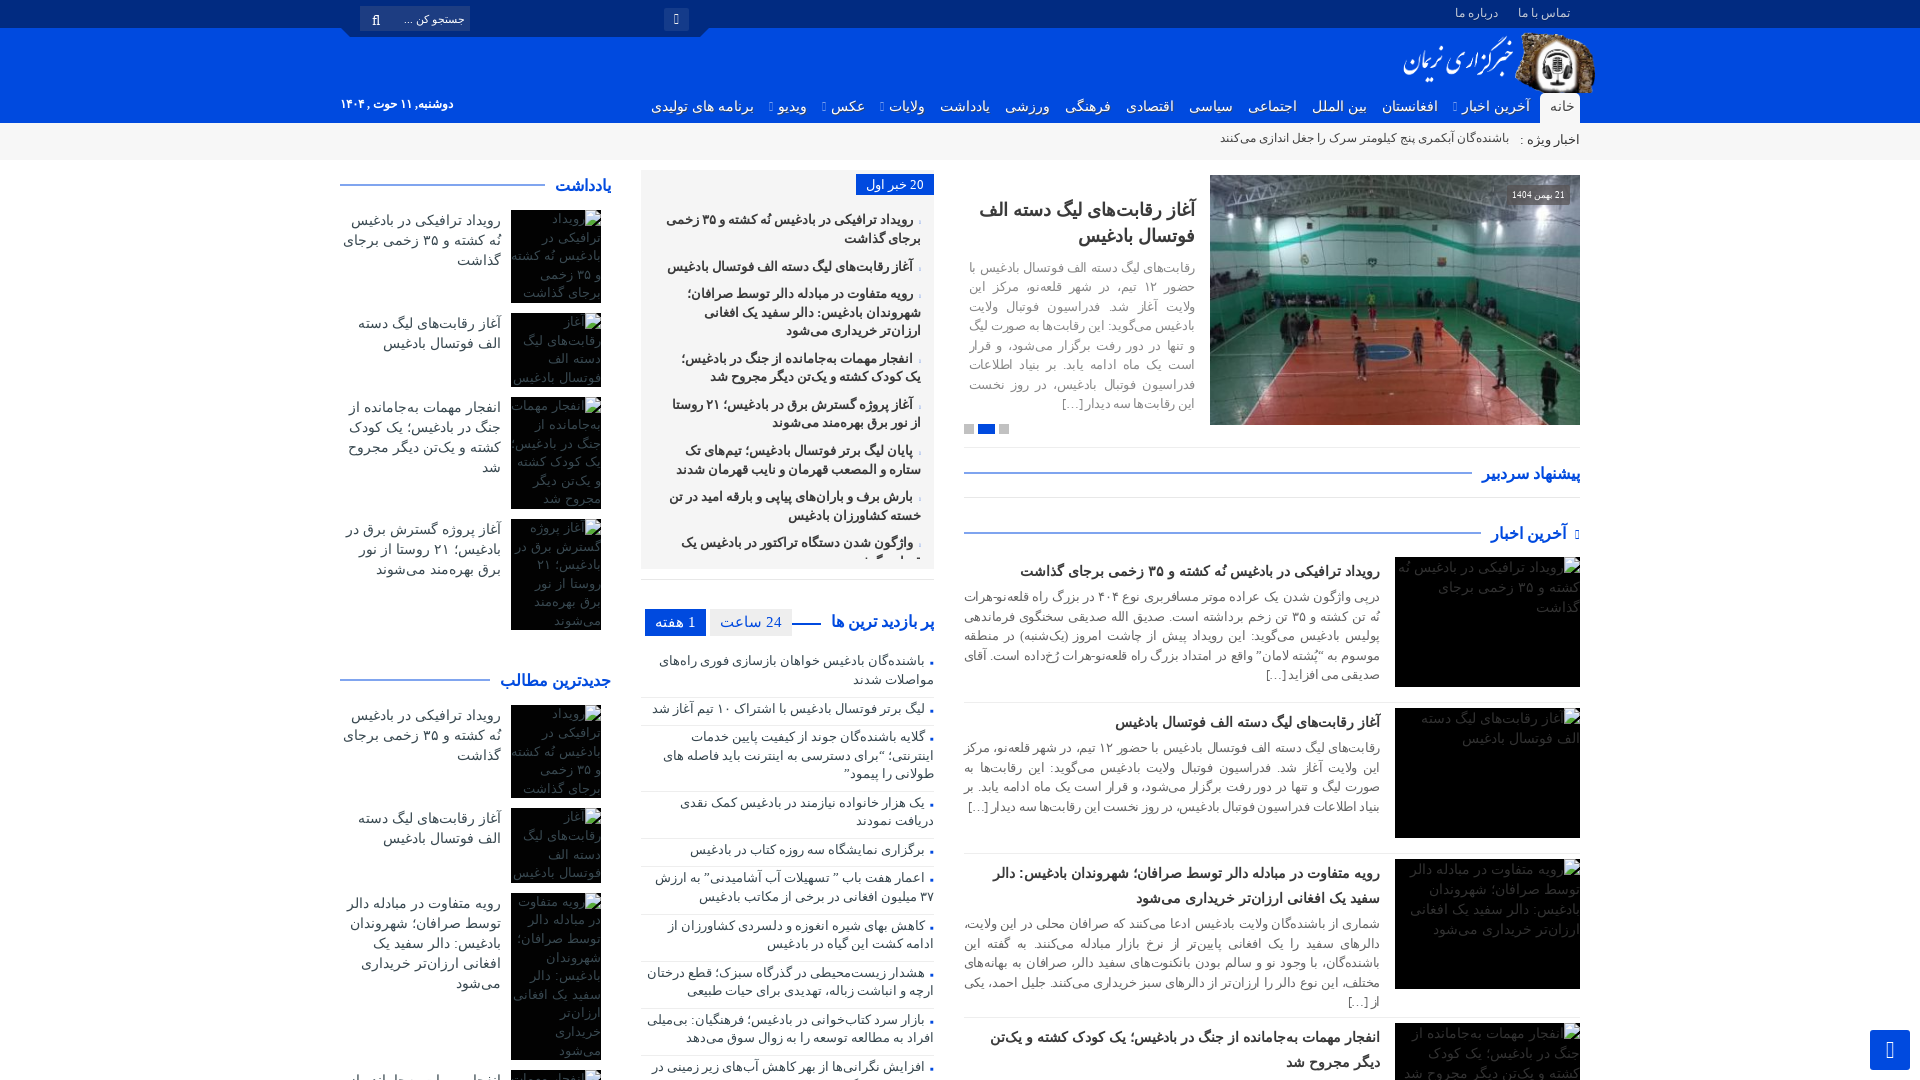

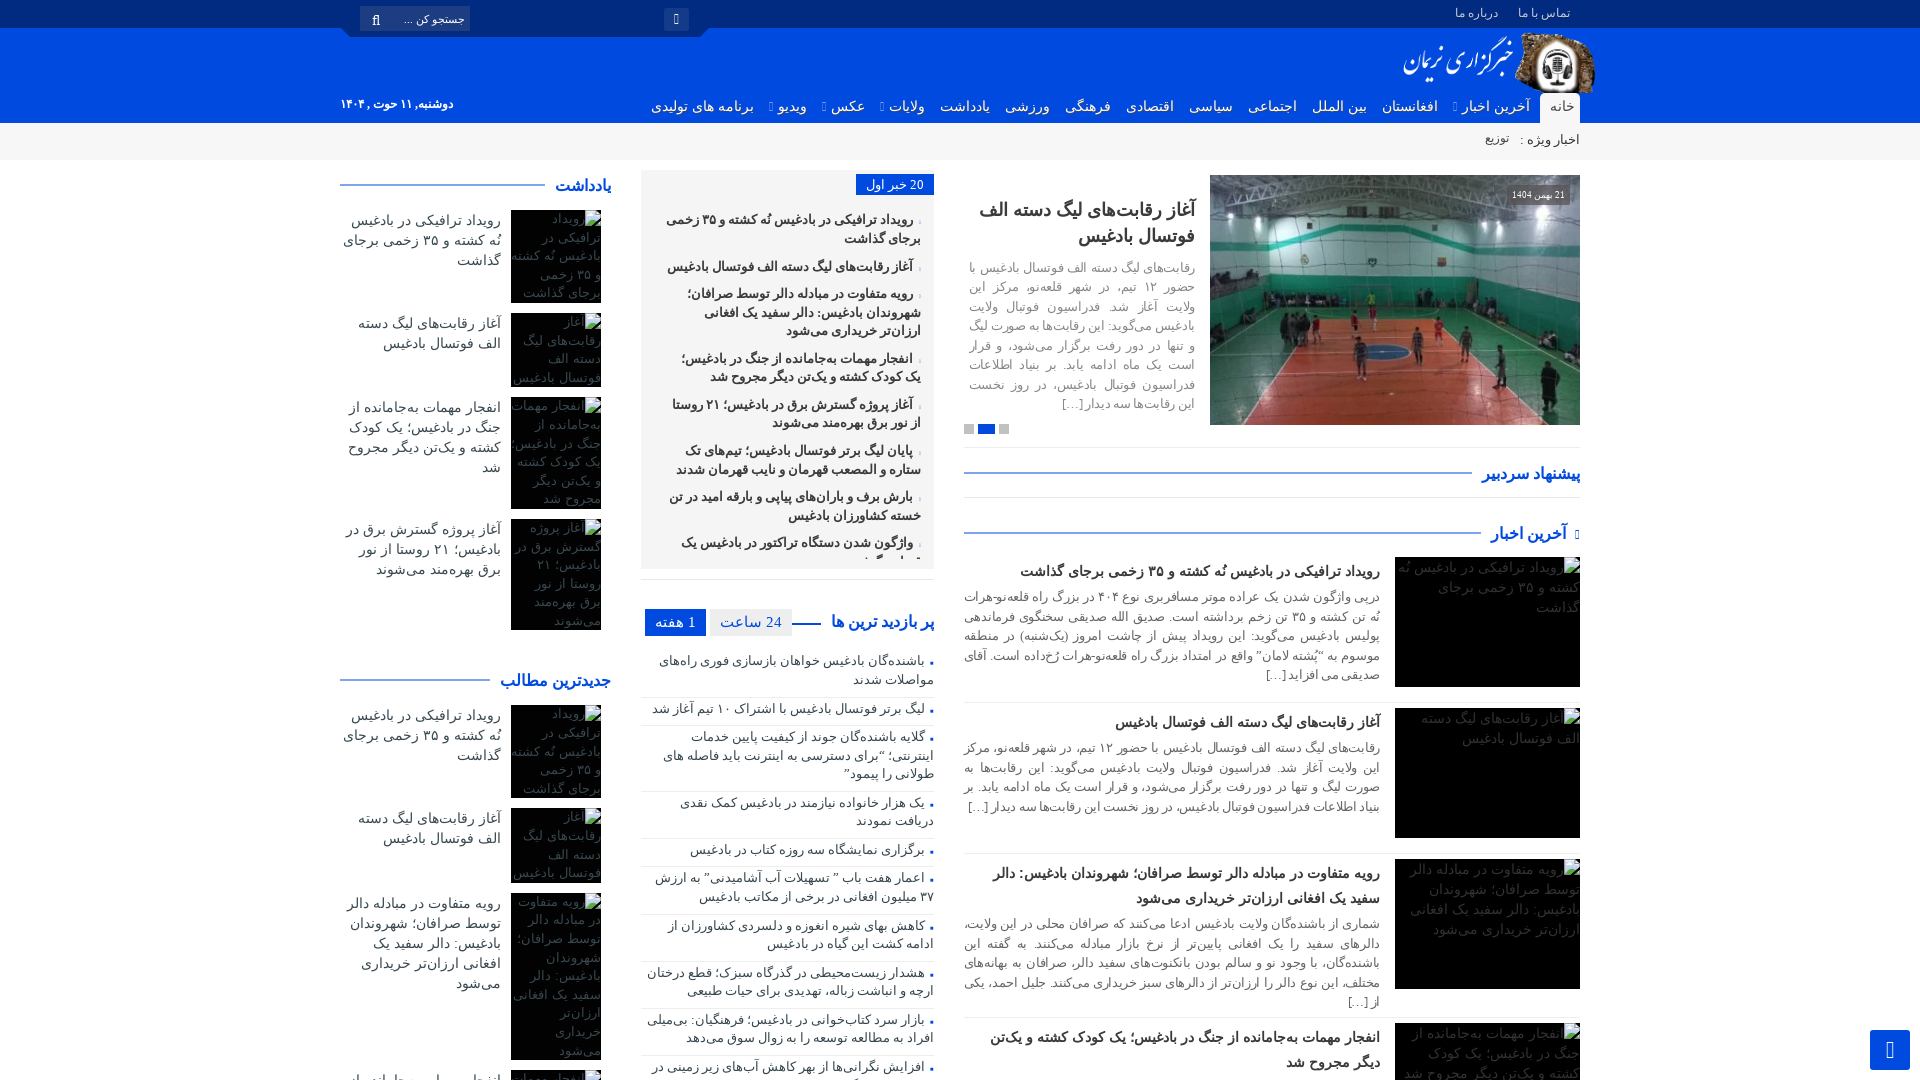